Tests a practice form by filling out personal information fields including first name, last name, email, gender selection, mobile number, and date of birth using a date picker, then scrolls to the submit button.

Starting URL: https://demoqa.com/automation-practice-form

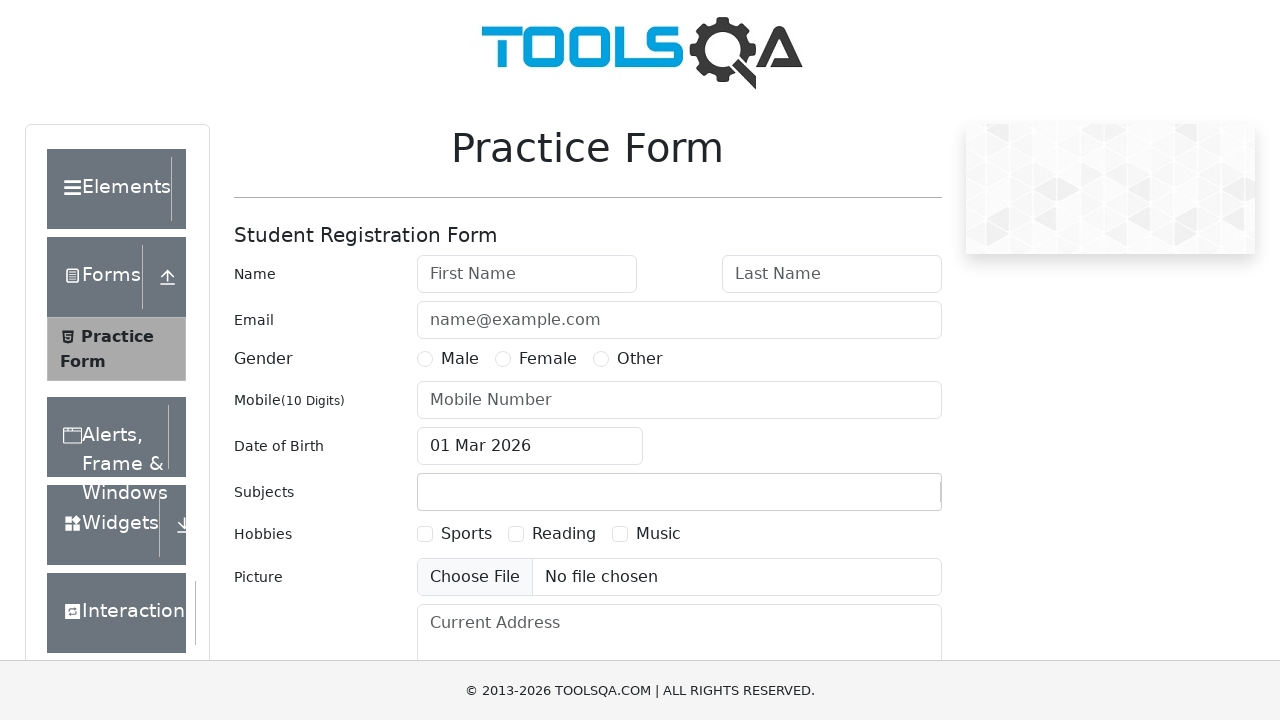

Filled first name field with 'Petra' on #firstName
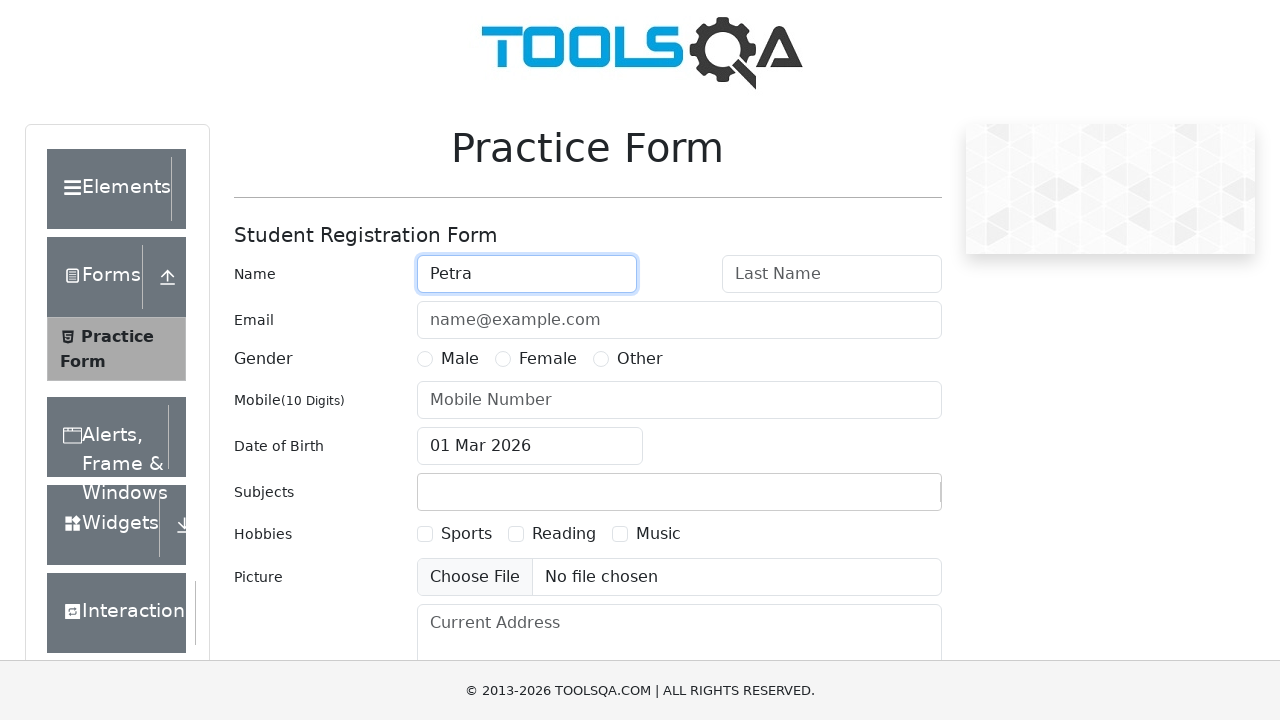

Filled last name field with 'Kis' on #lastName
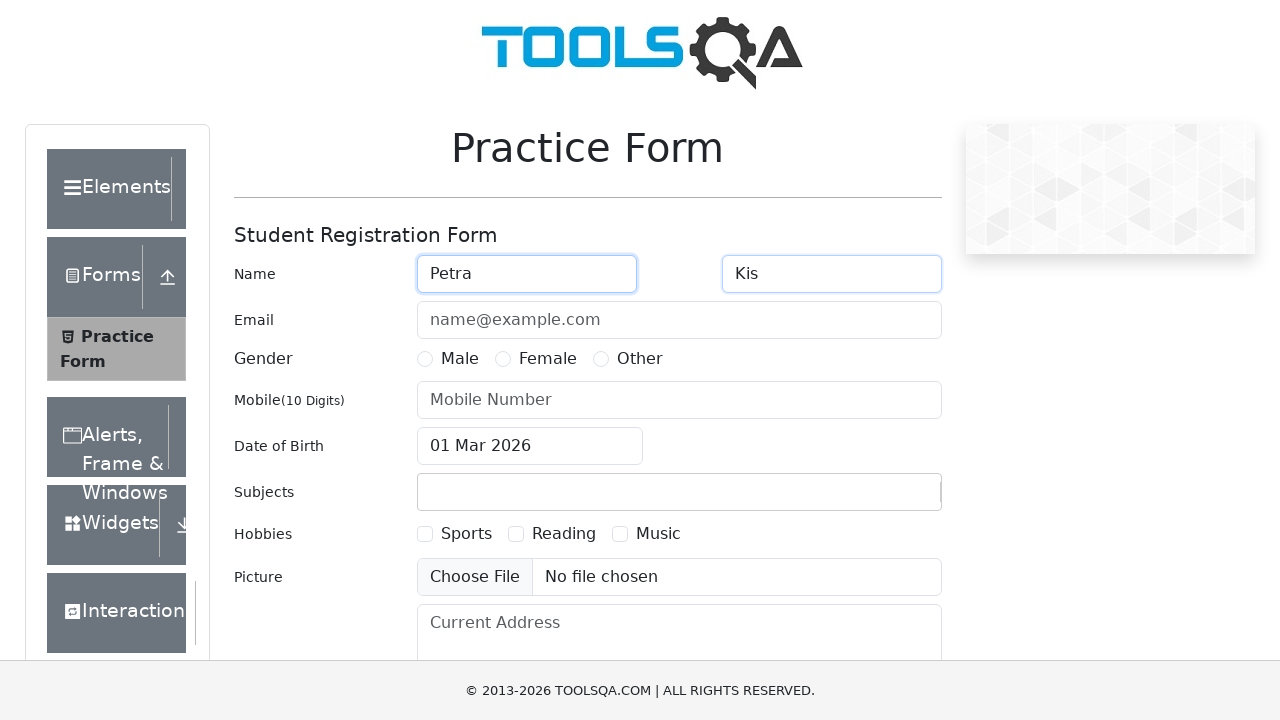

Filled email field with 'petra@kis.com' on #userEmail
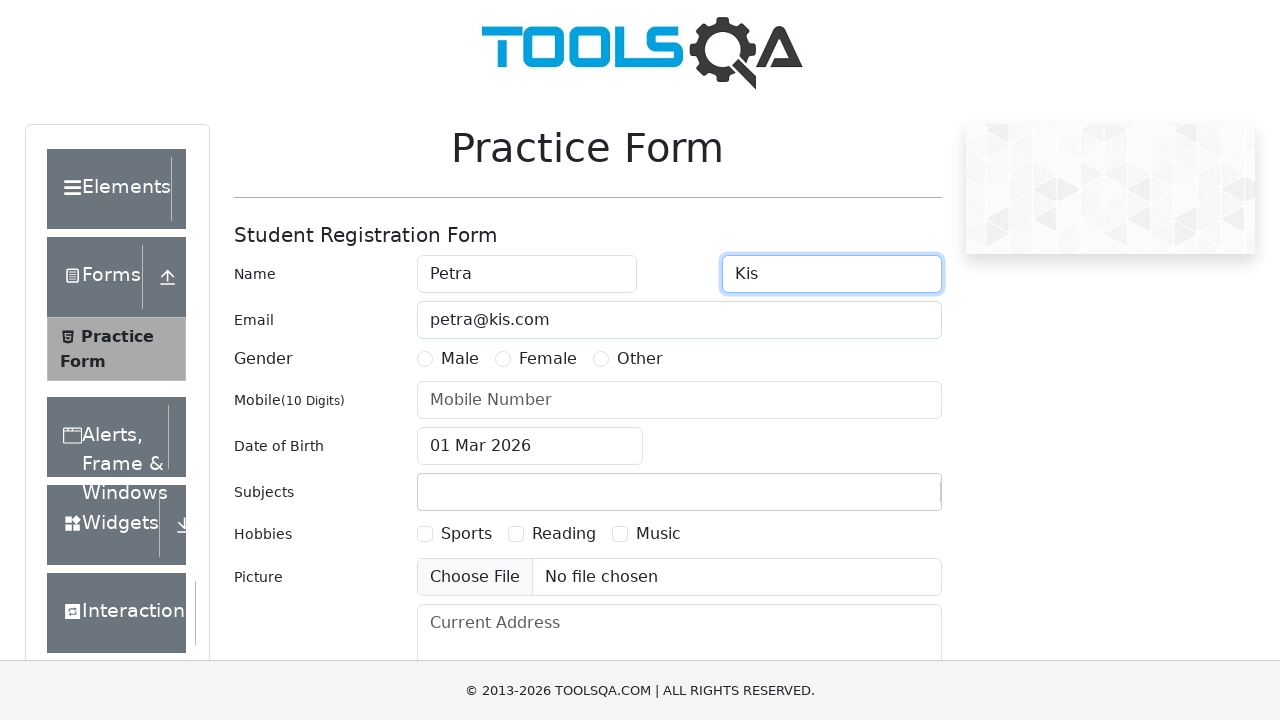

Selected Female gender option at (548, 359) on label[for='gender-radio-2']
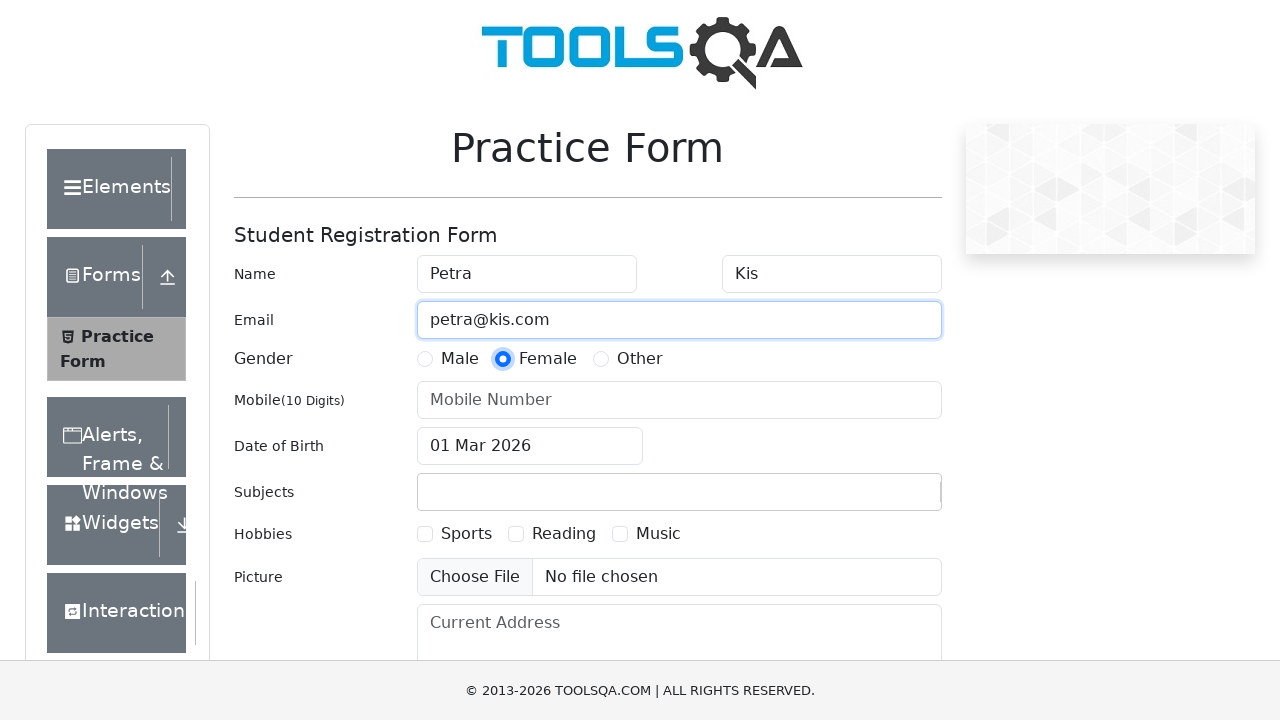

Filled mobile number field with '1234567890' on #userNumber
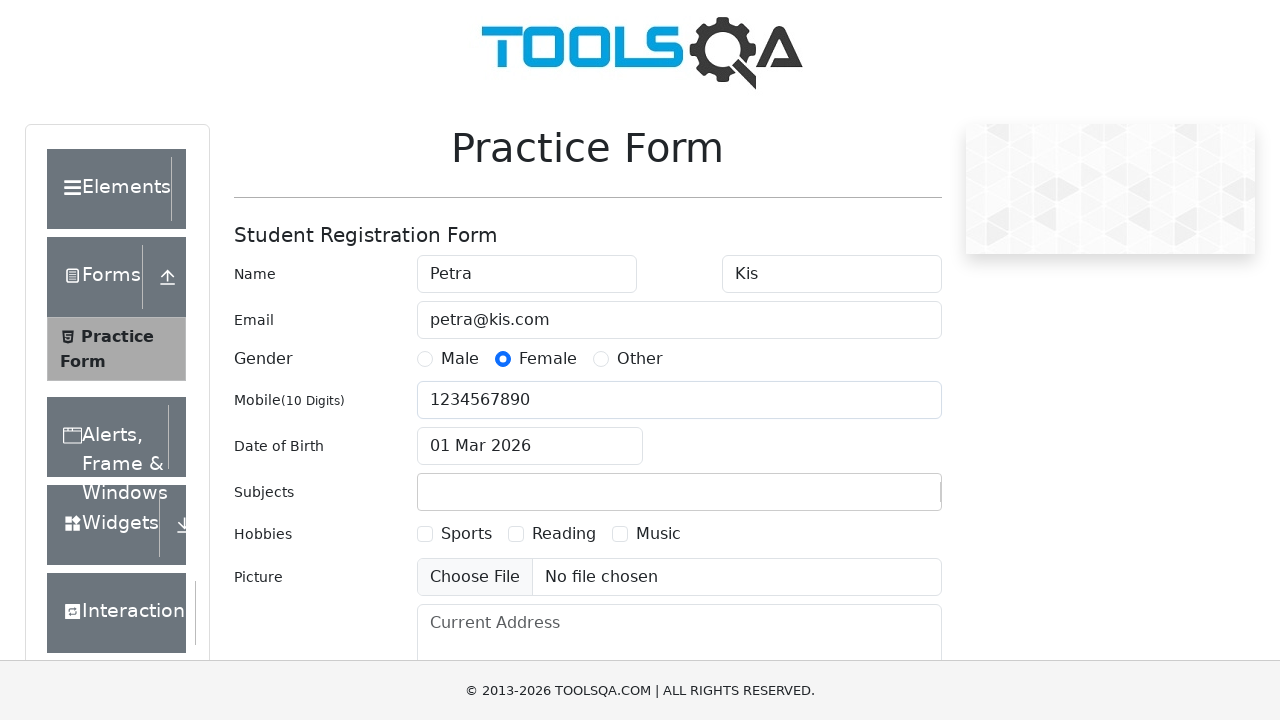

Clicked date of birth input to open date picker at (530, 446) on #dateOfBirthInput
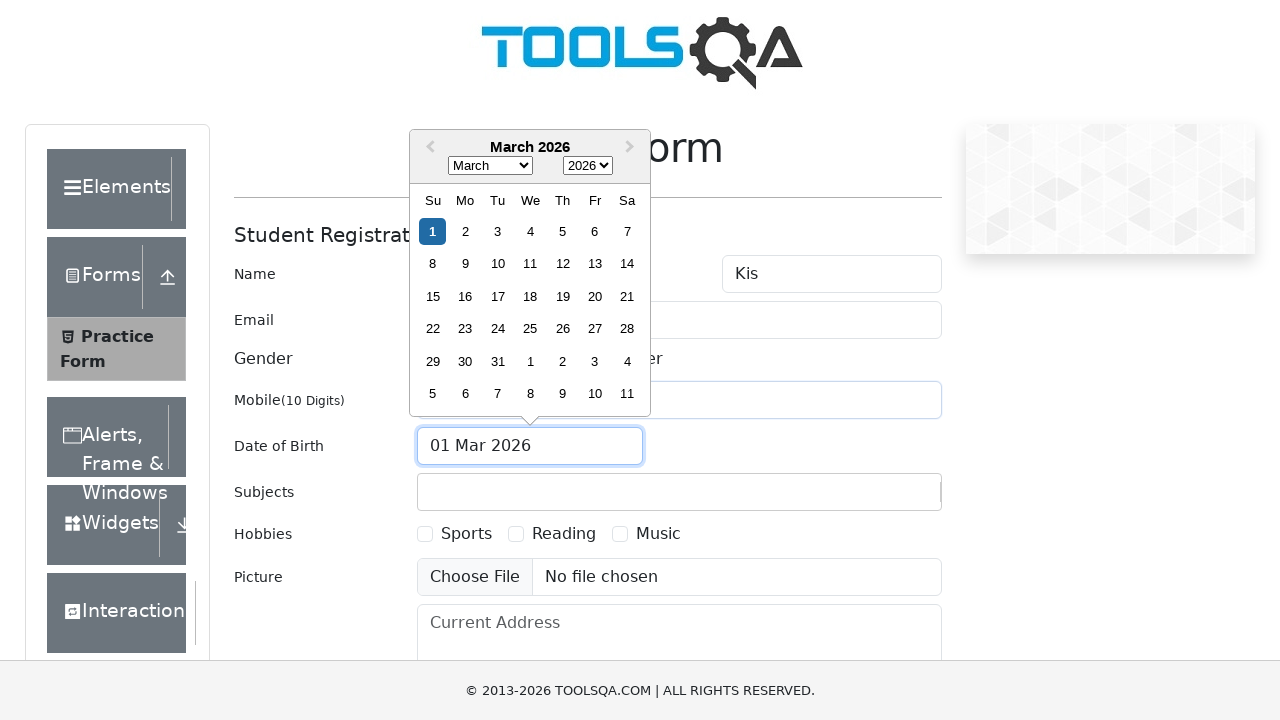

Selected January from month dropdown on .react-datepicker__month-select
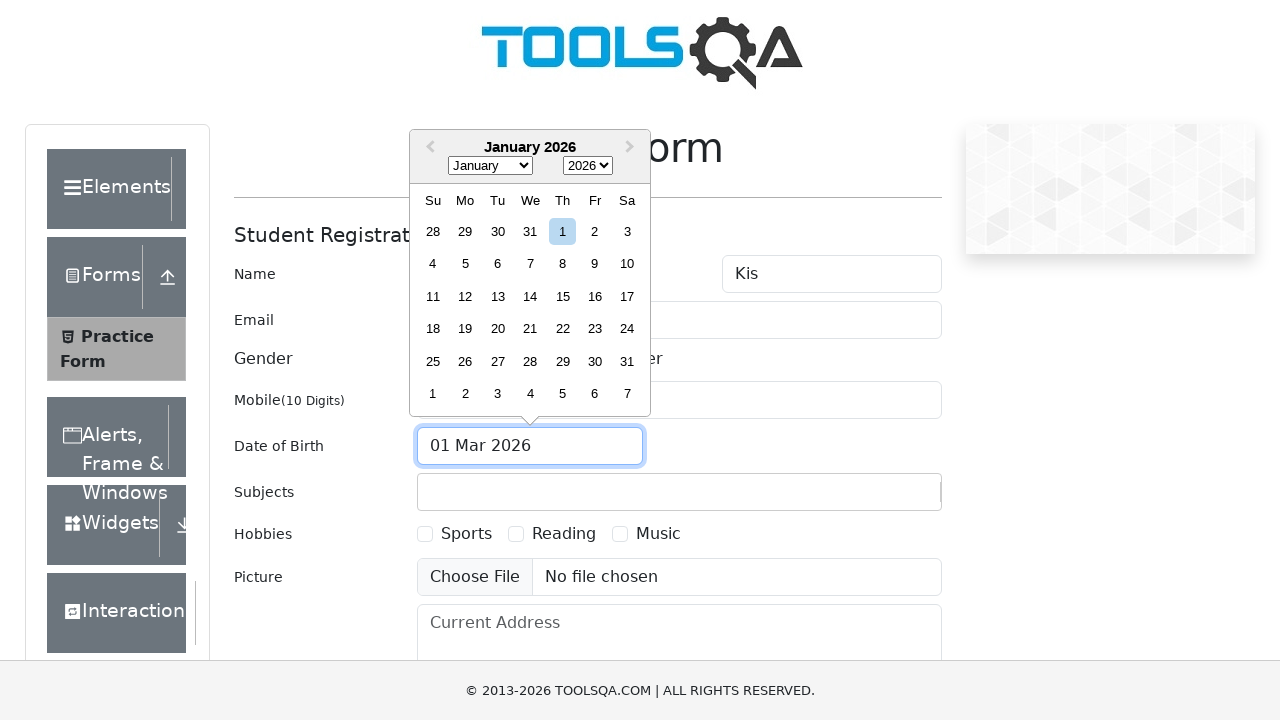

Selected 2002 from year dropdown on .react-datepicker__year-select
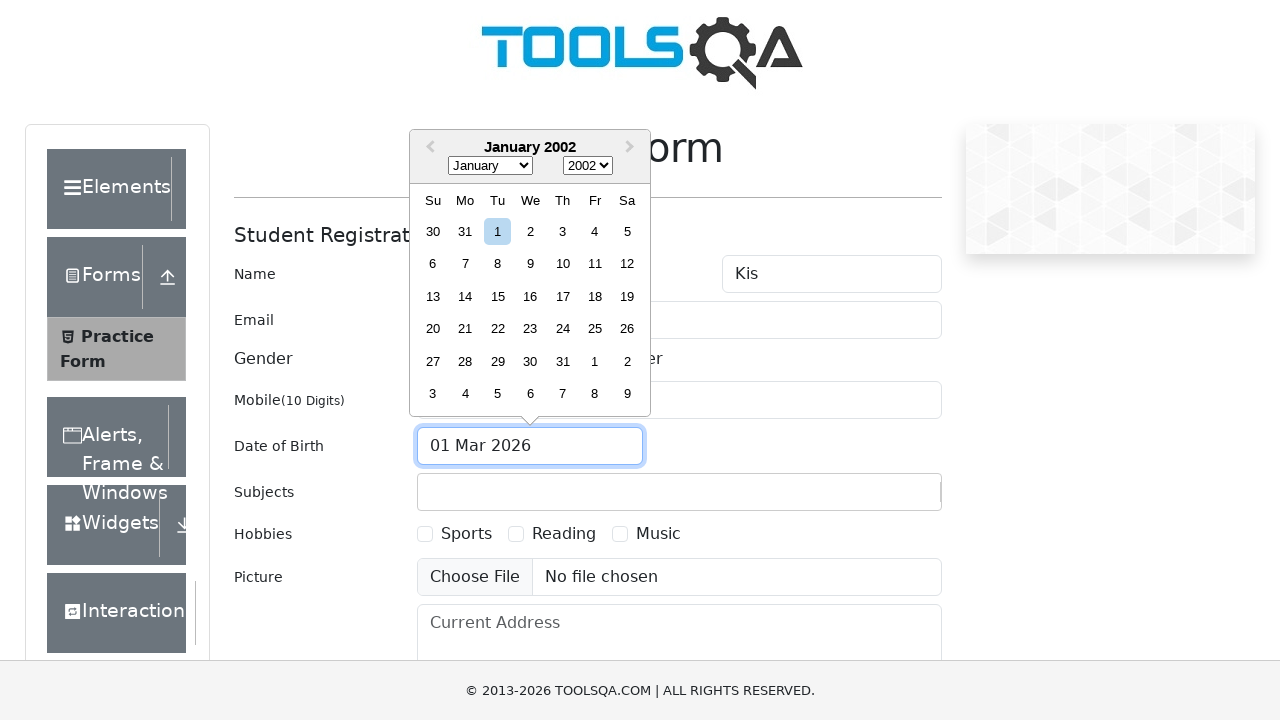

Selected day 12 from date picker at (627, 264) on xpath=//div[@class='react-datepicker__month']//div[text()='12']
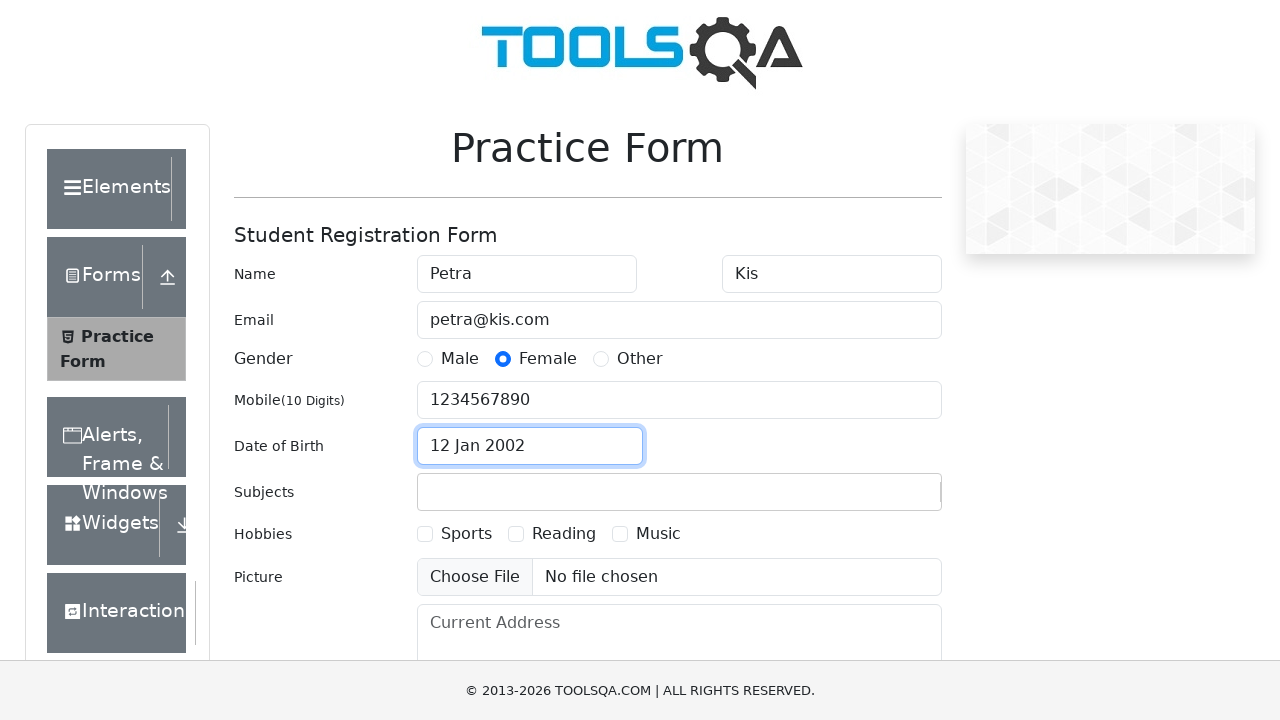

Scrolled to submit button
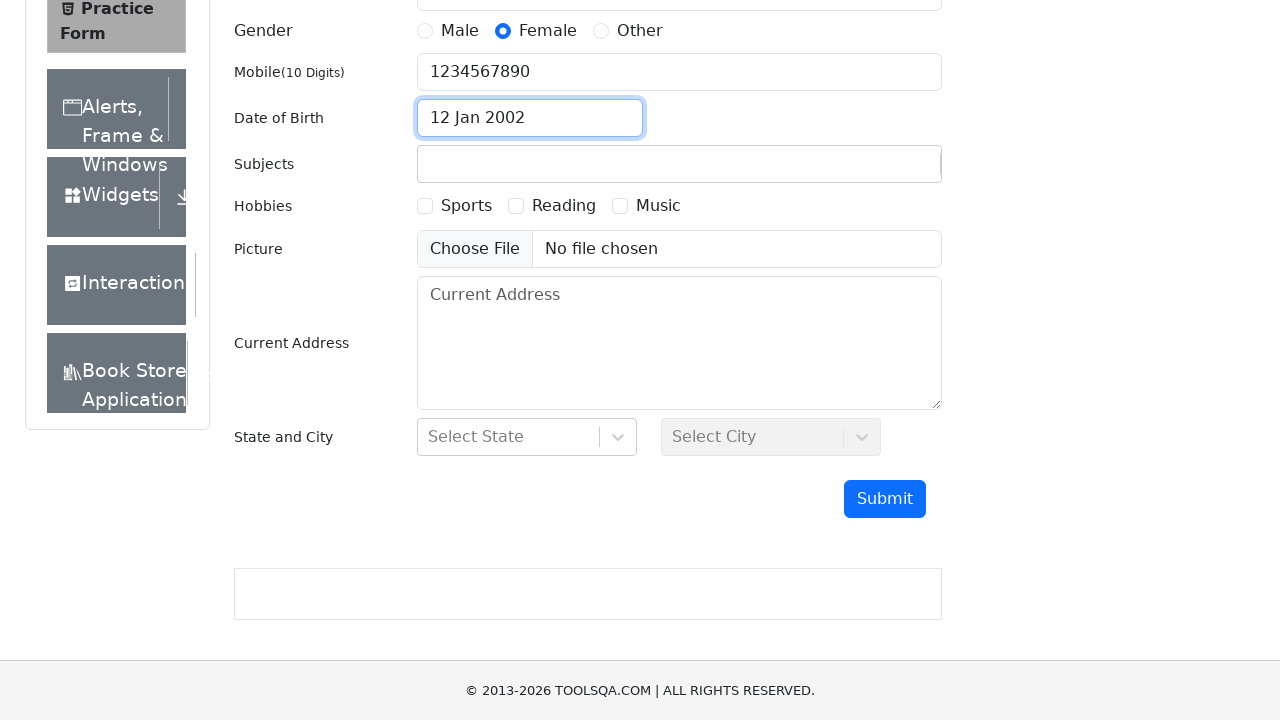

Clicked date of birth input again at (530, 118) on #dateOfBirthInput
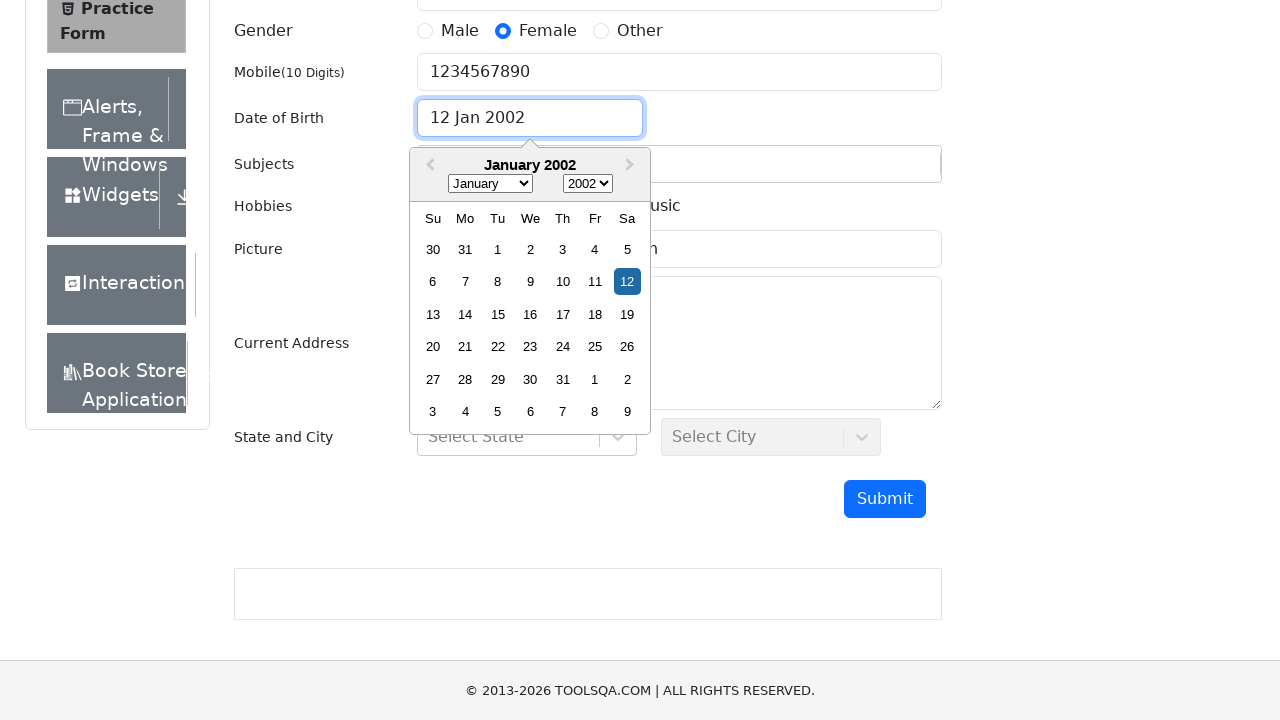

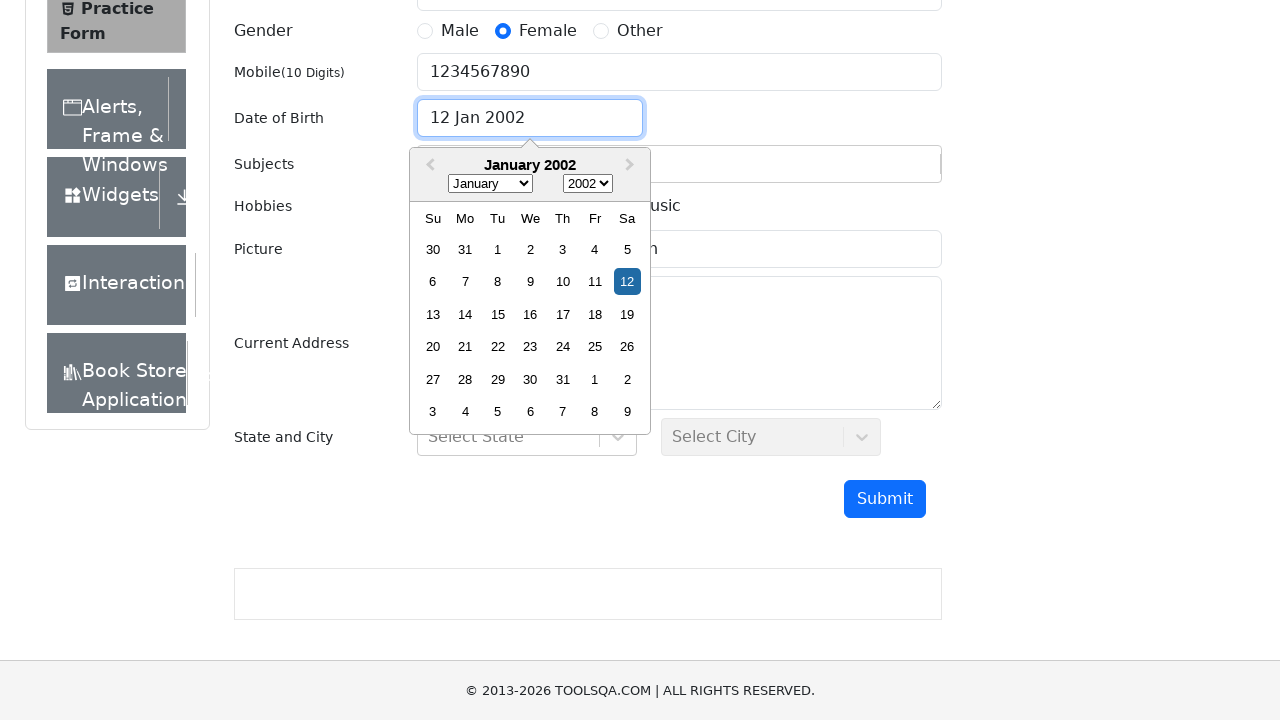